Tests element highlighting functionality by navigating to a page with a large table and applying a visual red dashed border style to a specific element to verify it can be located.

Starting URL: http://the-internet.herokuapp.com/large

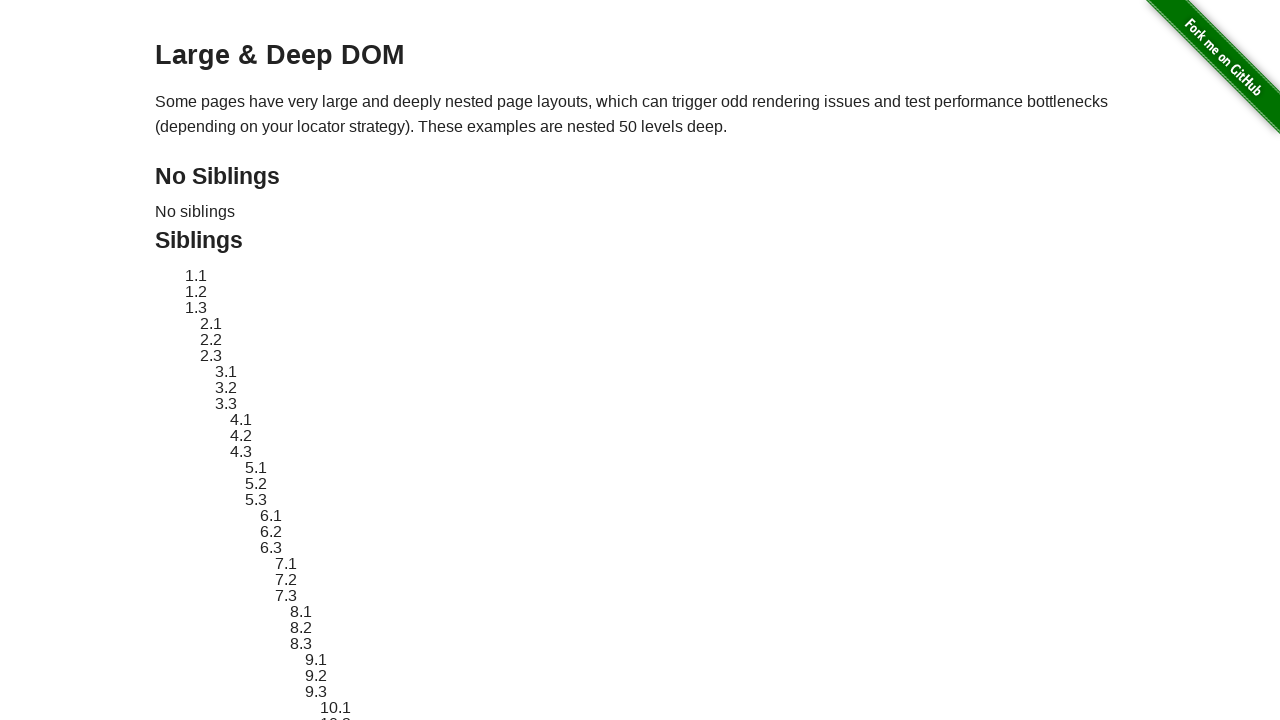

Waited for target element #sibling-2.3 to be present
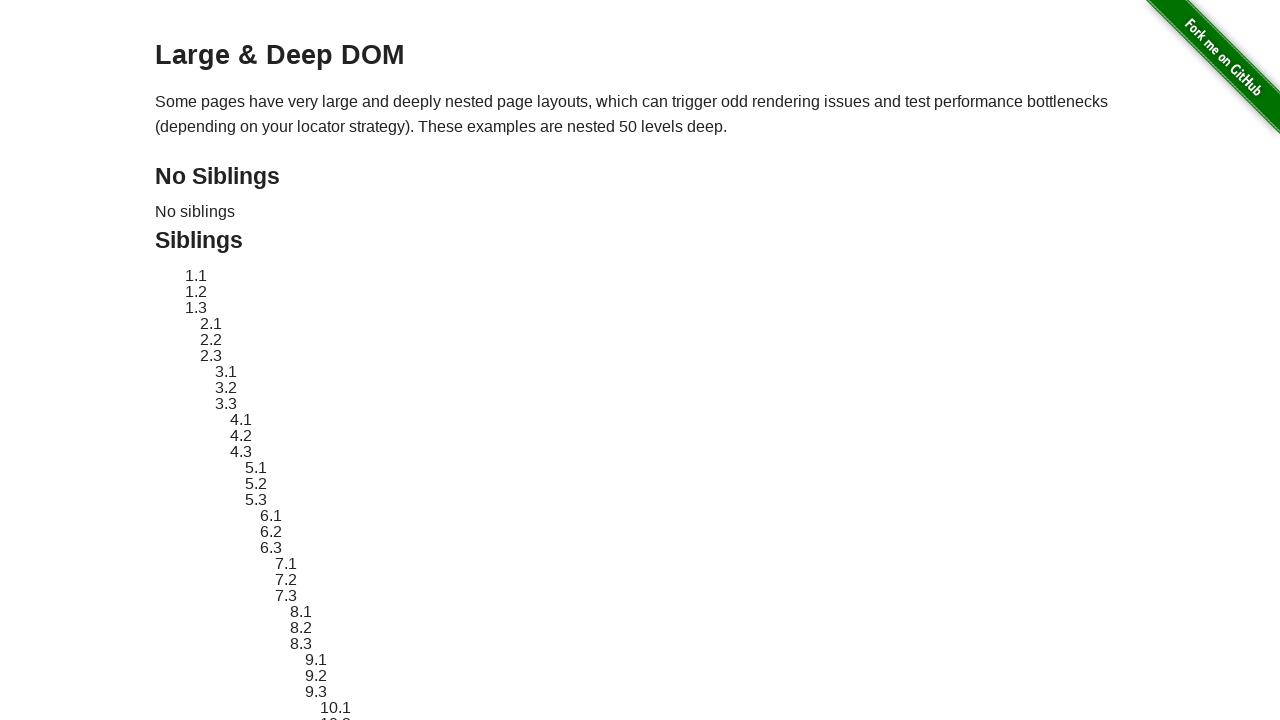

Located target element #sibling-2.3
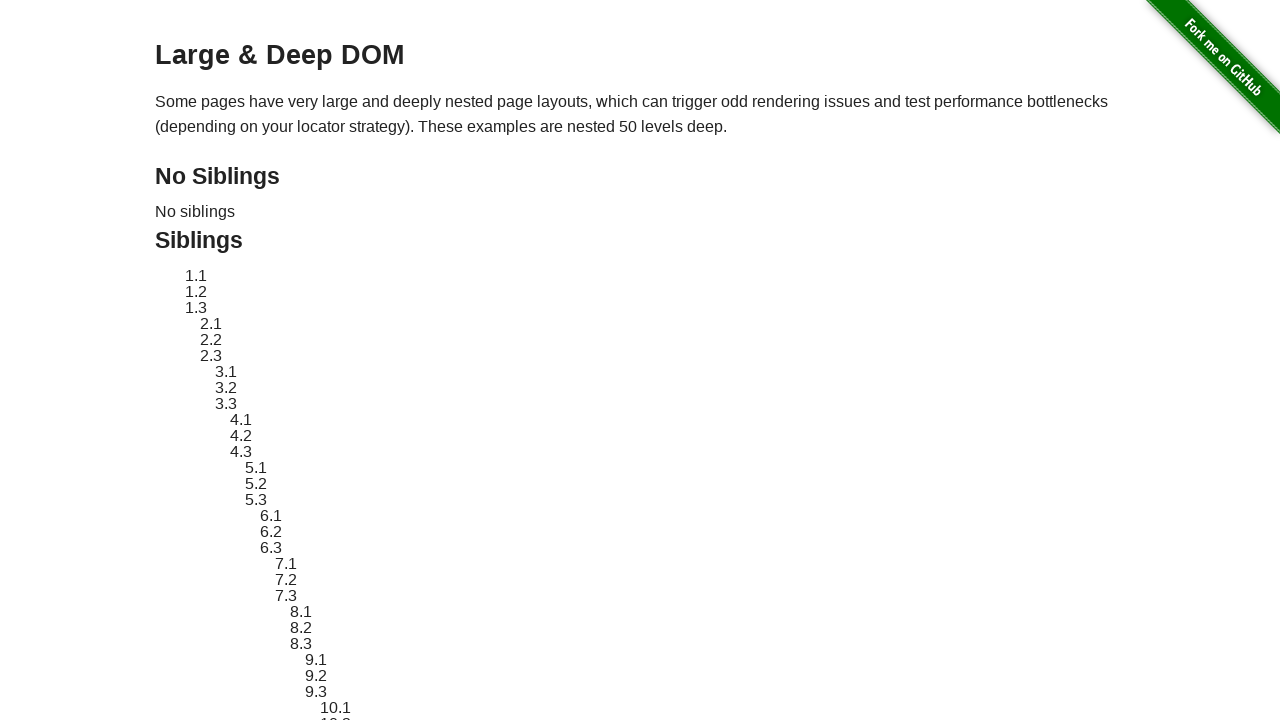

Retrieved original style attribute from target element
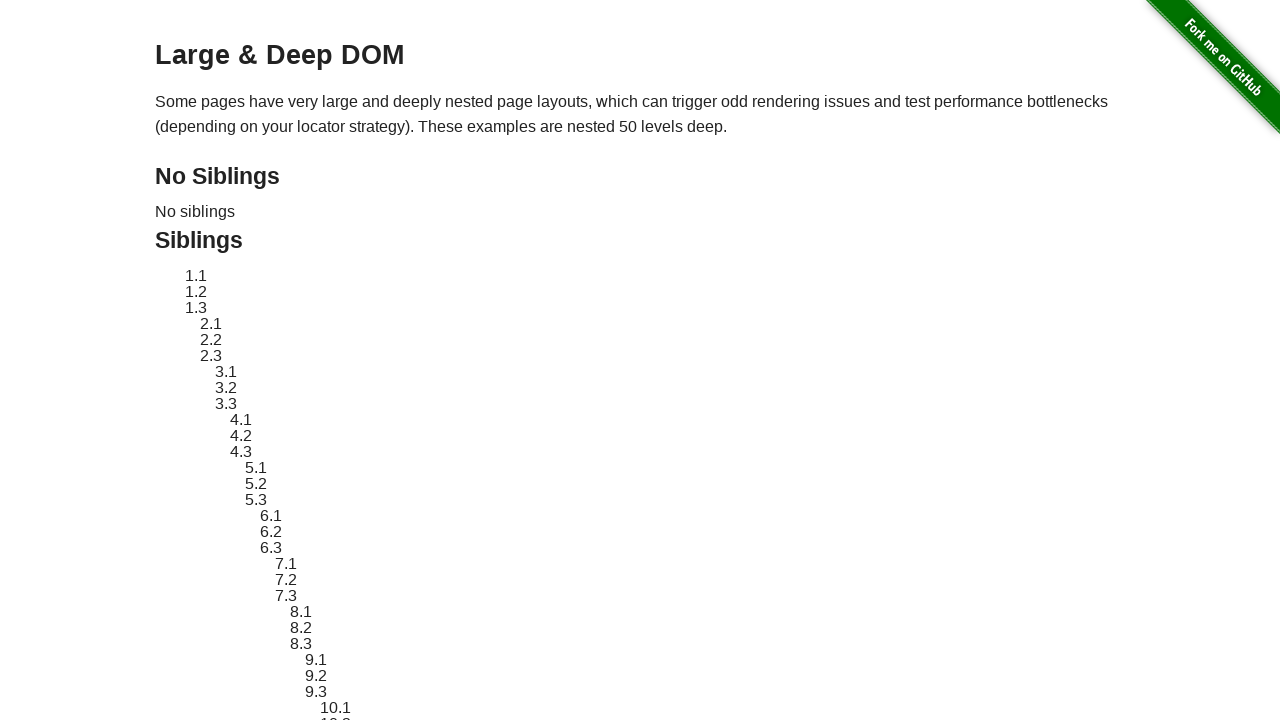

Applied red dashed border highlight styling to target element
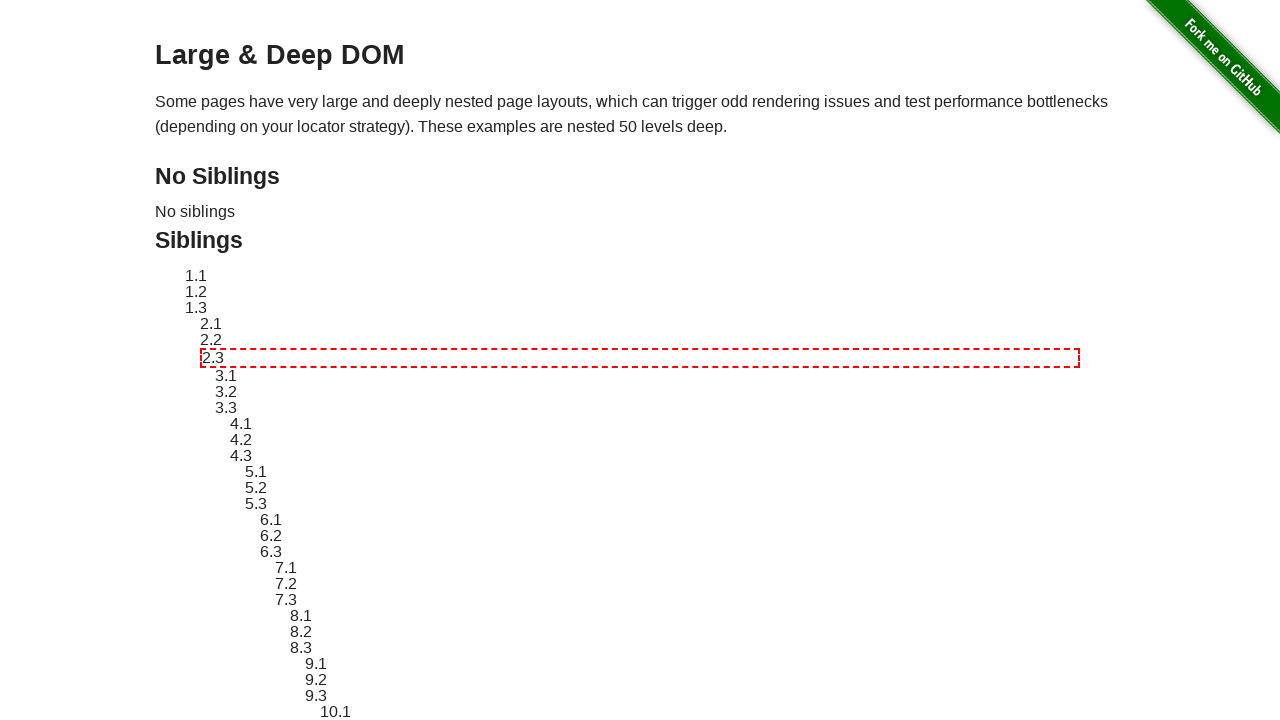

Waited 1000ms to observe highlight effect
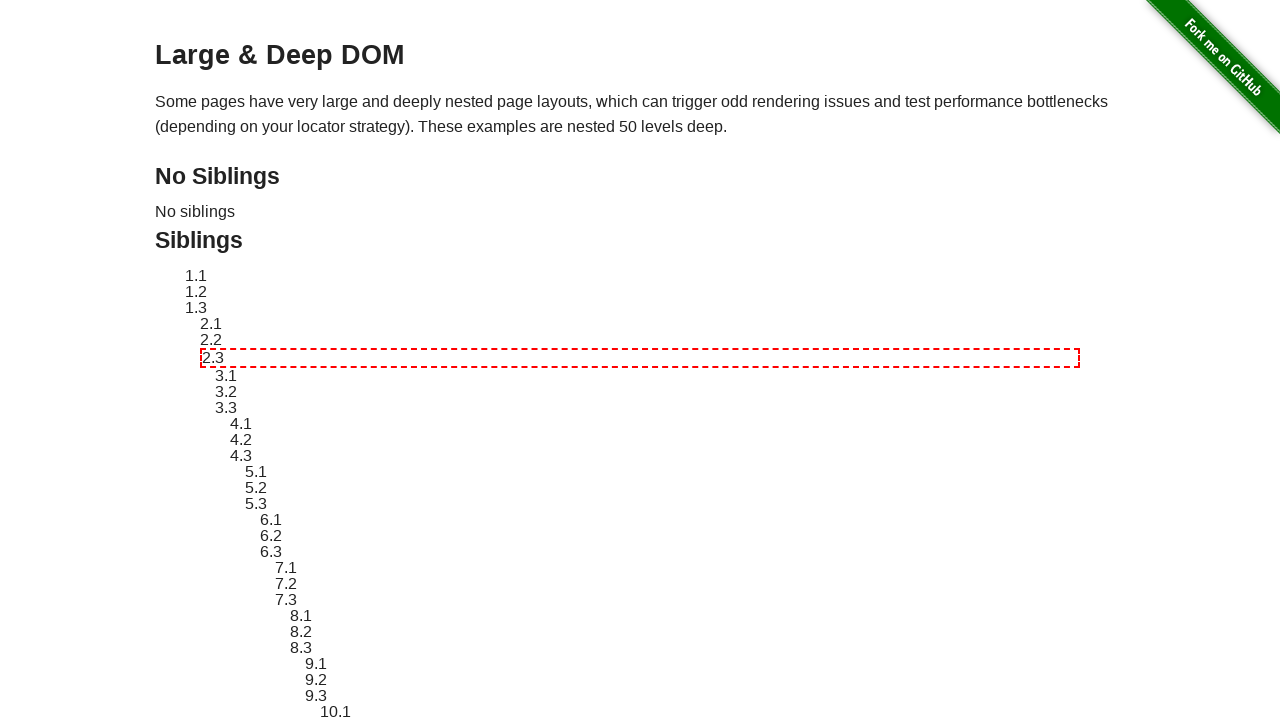

Reverted target element to original style
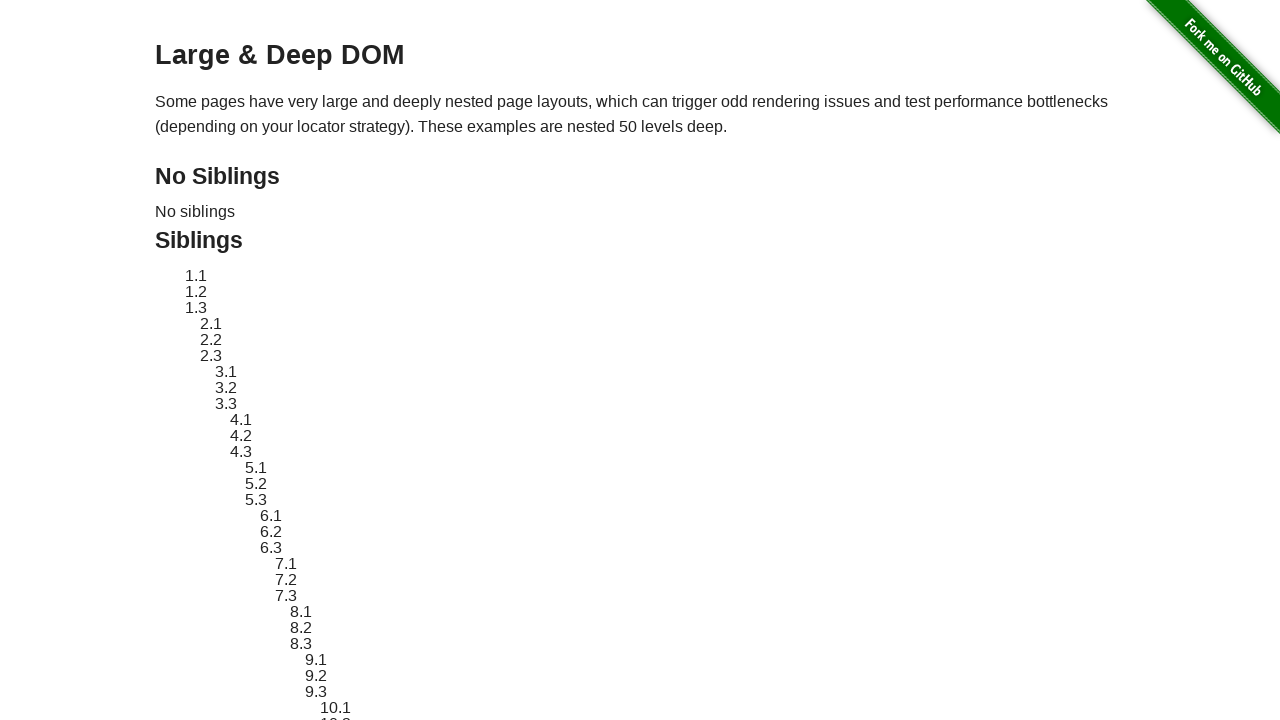

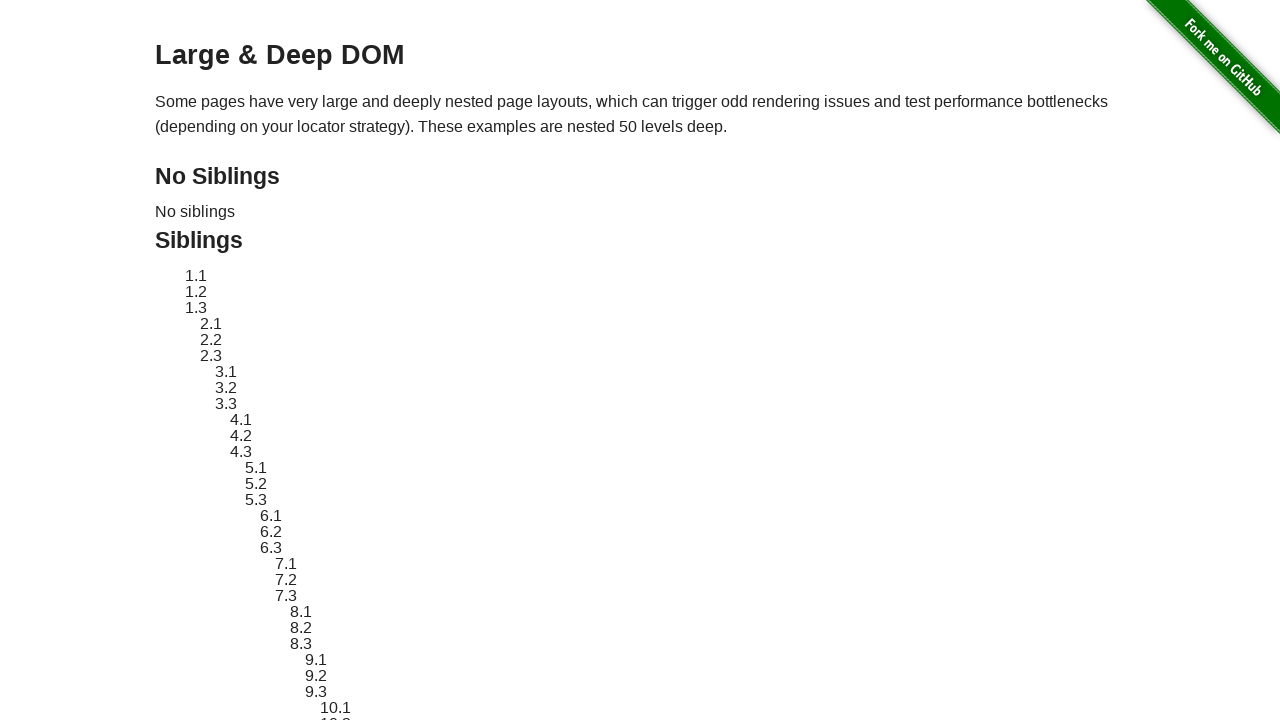